Tests card payment form submission by filling in card details (number, holder name, expiry, CVC) and verifying the payment confirmation page displays correct information

Starting URL: https://sandbox.cardpay.com/MI/cardpayment2.html?orderXml=PE9SREVSIFdBTExFVF9JRD0nODI5OScgT1JERVJfTlVNQkVSPSc0NTgyMTEnIEFNT1VOVD0nMjkxLjg2JyBDVVJSRU5DWT0nRVVSJyAgRU1BSUw9J2N1c3RvbWVyQGV4YW1wbGUuY29tJz4KPEFERFJFU1MgQ09VTlRSWT0nVVNBJyBTVEFURT0nTlknIFpJUD0nMTAwMDEnIENJVFk9J05ZJyBTVFJFRVQ9JzY3NyBTVFJFRVQnIFBIT05FPSc4NzY5OTA5MCcgVFlQRT0nQklMTElORycvPgo8L09SREVSPg==&sha512=998150a2b27484b776a1628bfe7505a9cb430f276dfa35b14315c1c8f03381a90490f6608f0dcff789273e05926cd782e1bb941418a9673f43c47595aa7b8b0d

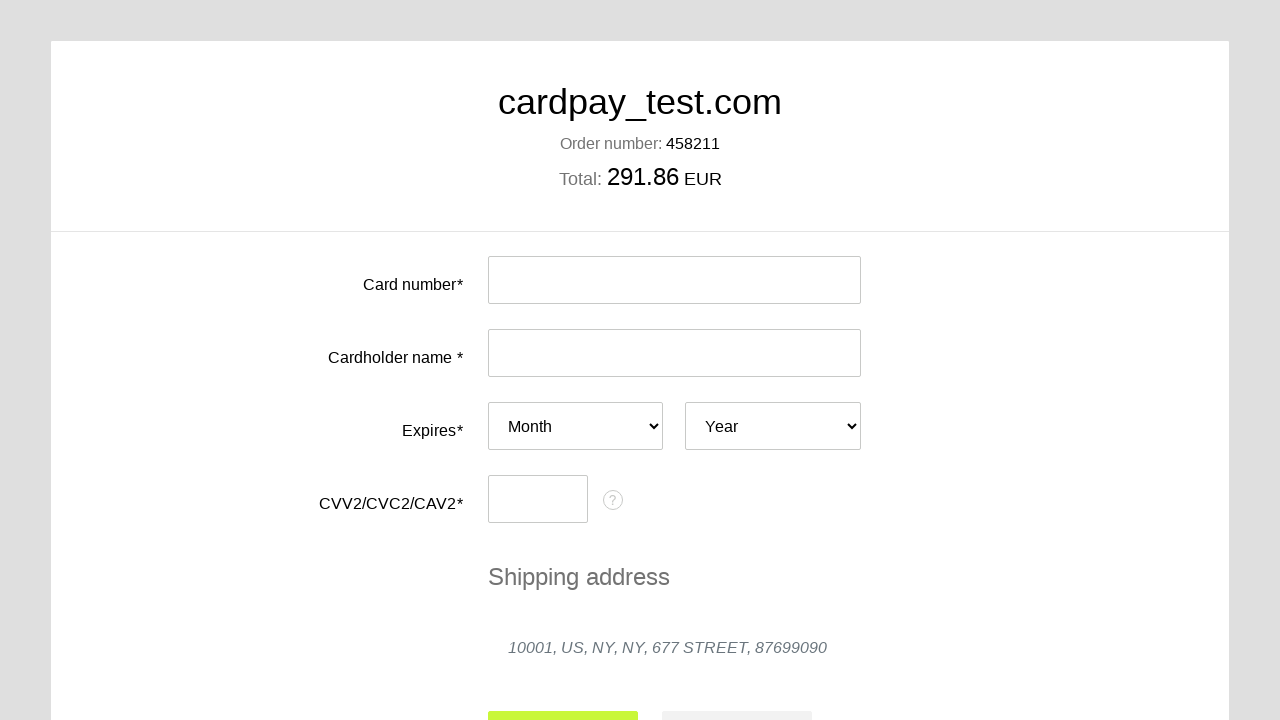

Retrieved order number from payment page
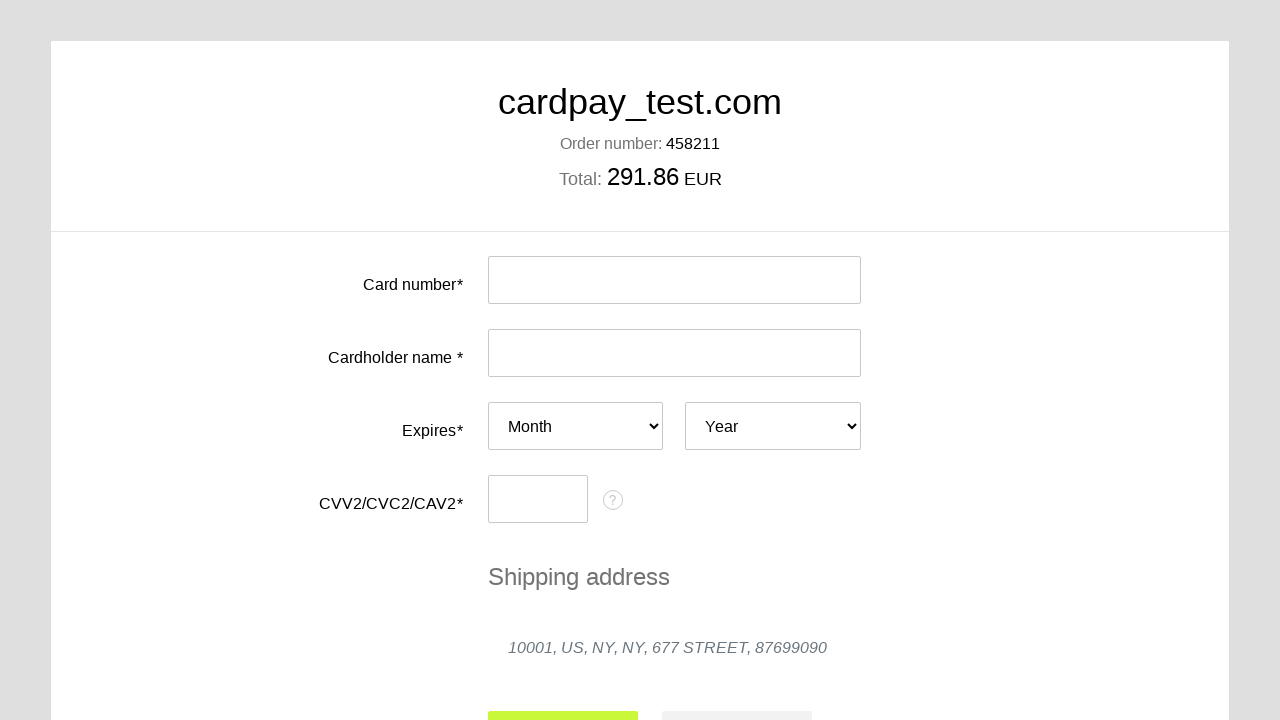

Retrieved total amount from payment page
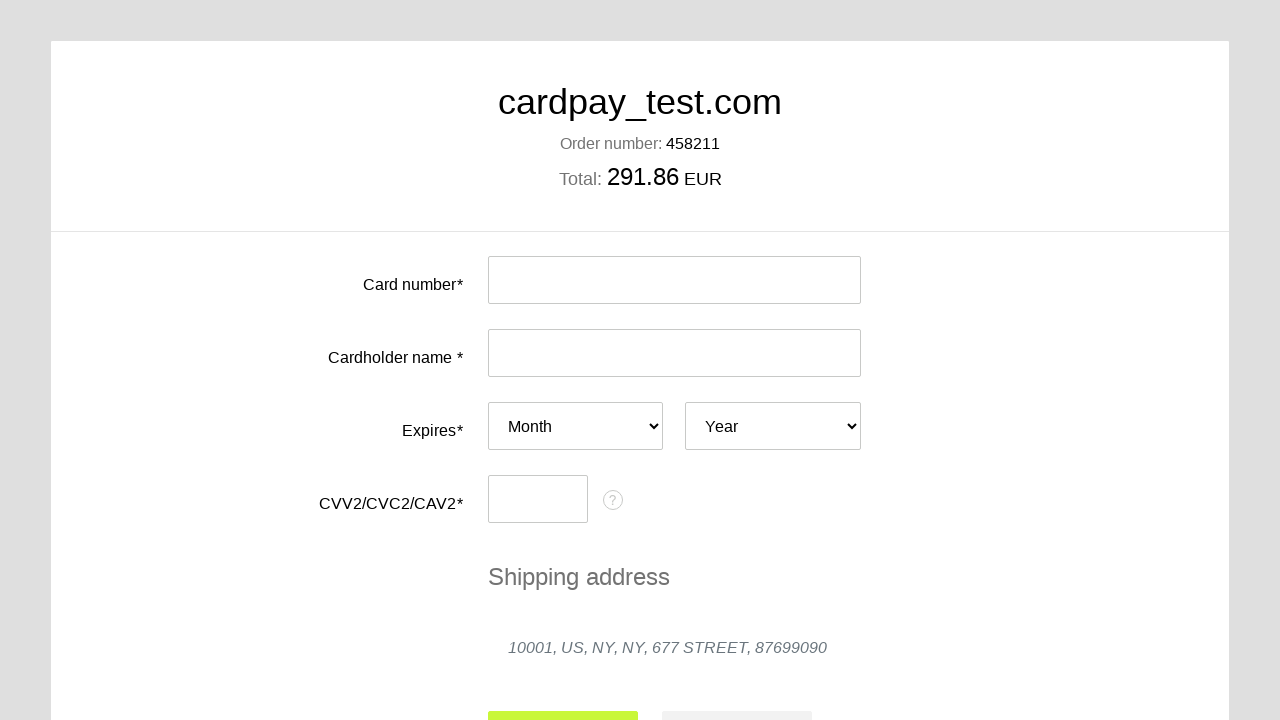

Retrieved currency from payment page
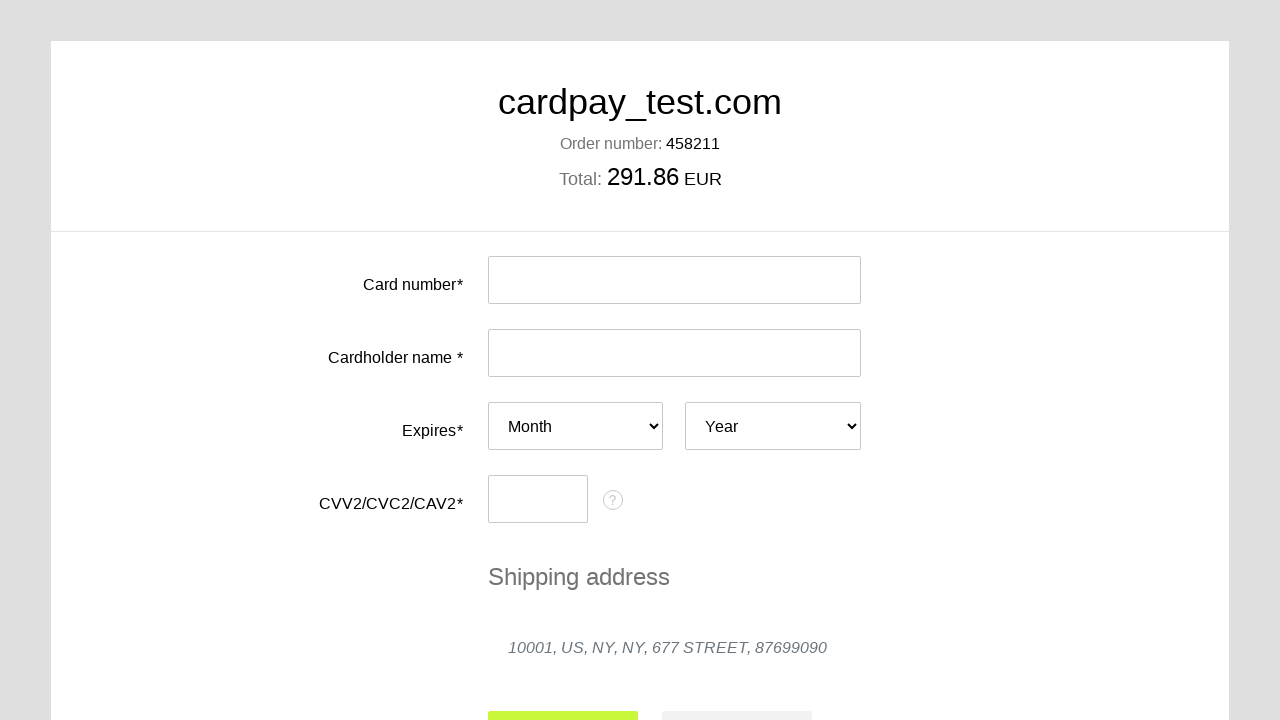

Clicked on card number input field at (674, 280) on #input-card-number
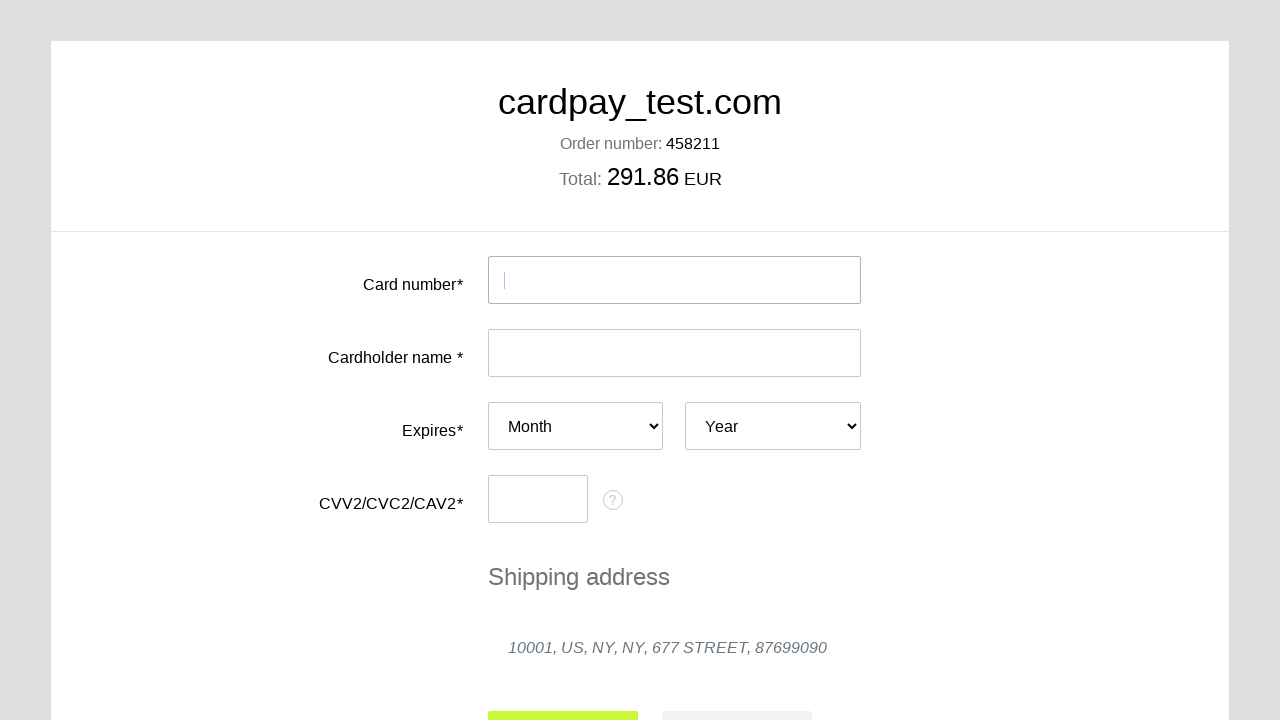

Filled card number field with test card number on #input-card-number
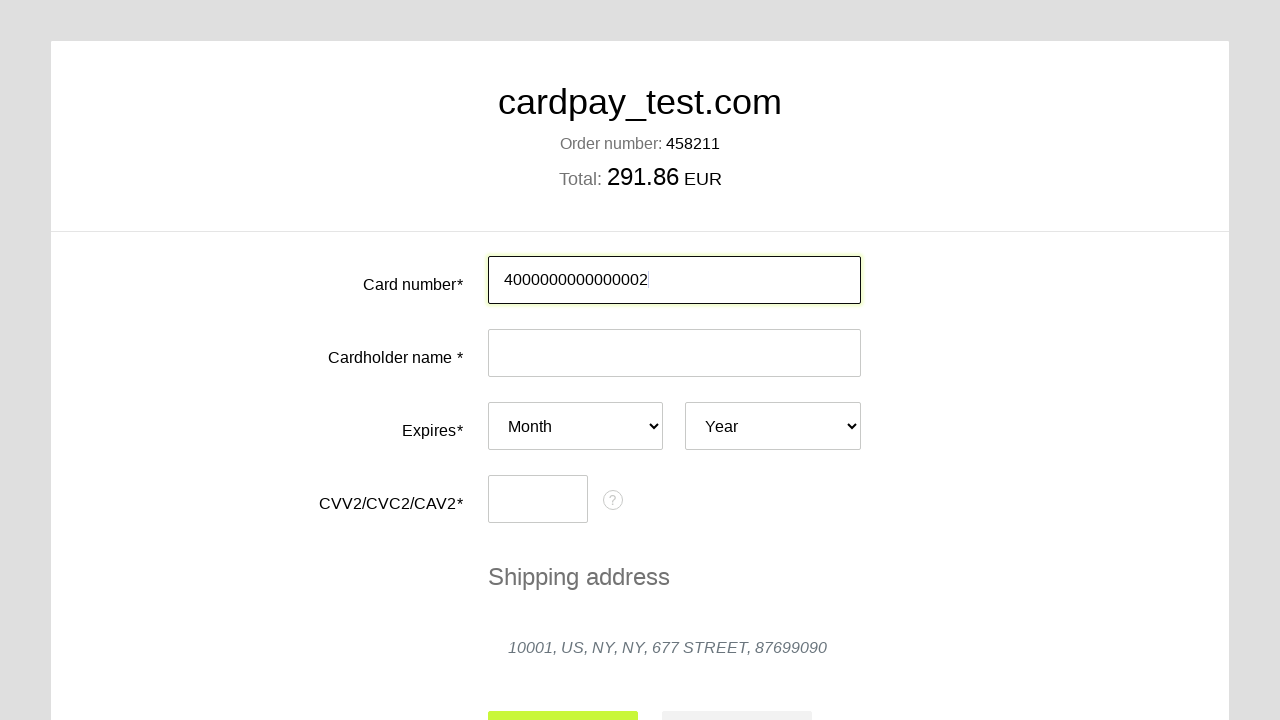

Clicked on cardholder name input field at (674, 353) on #input-card-holder
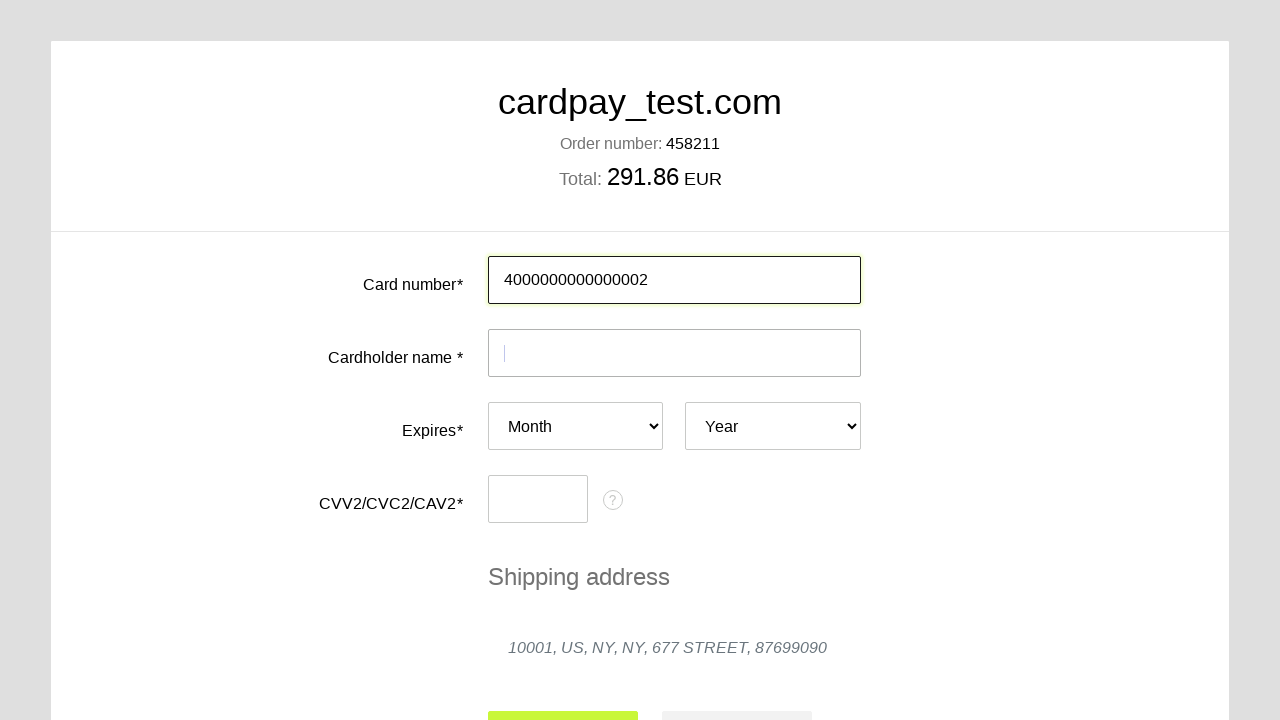

Filled cardholder name with 'JOHN DOE' on #input-card-holder
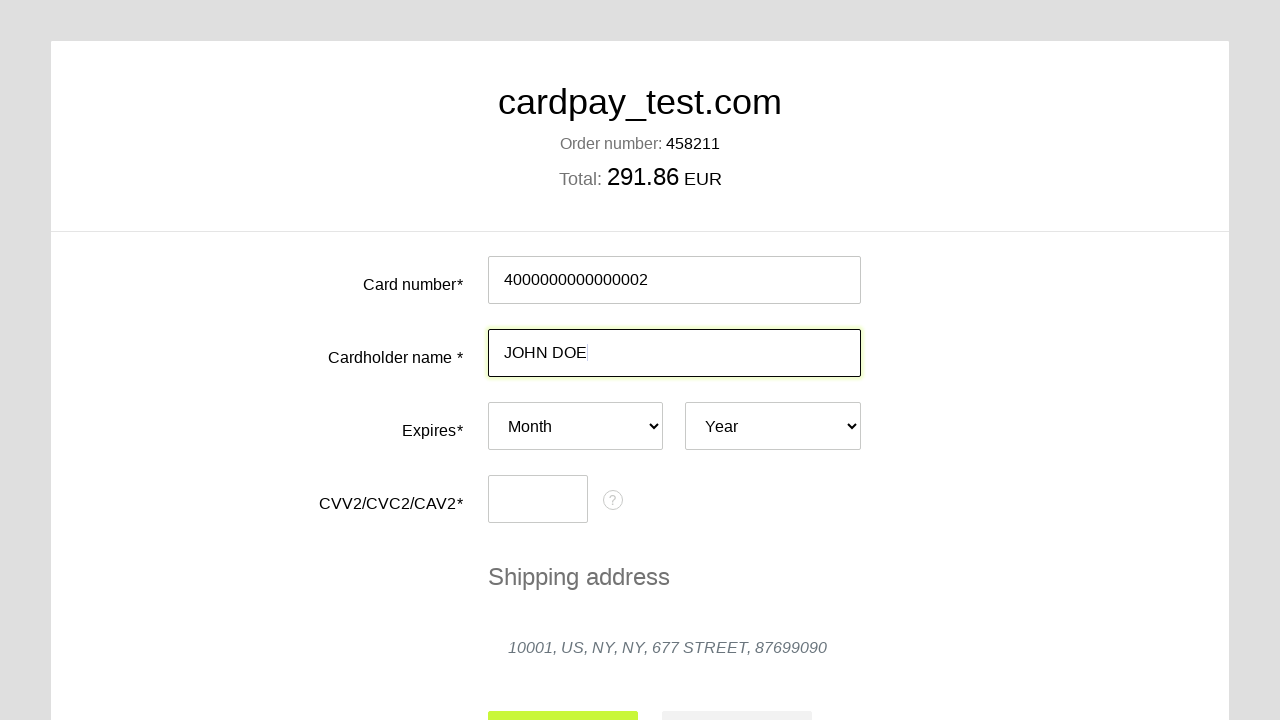

Clicked on expiry month dropdown at (576, 426) on #card-expires-month
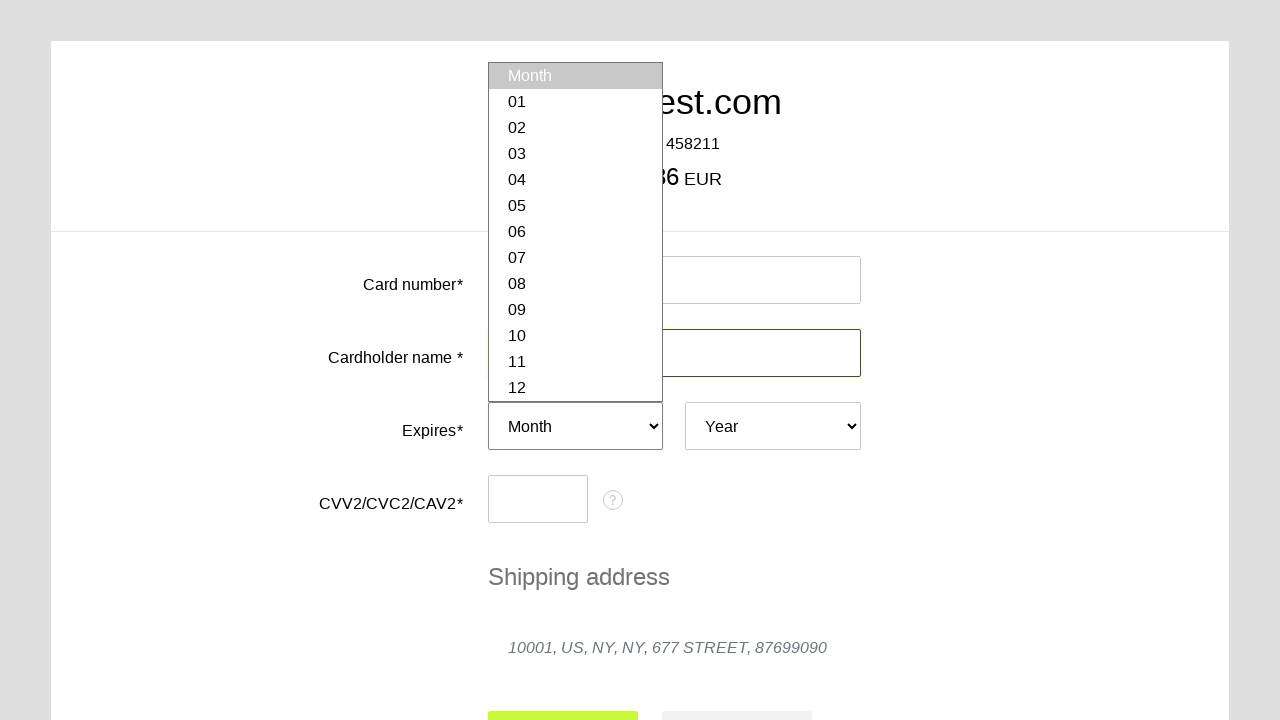

Selected expiry month '02' (February) on #card-expires-month
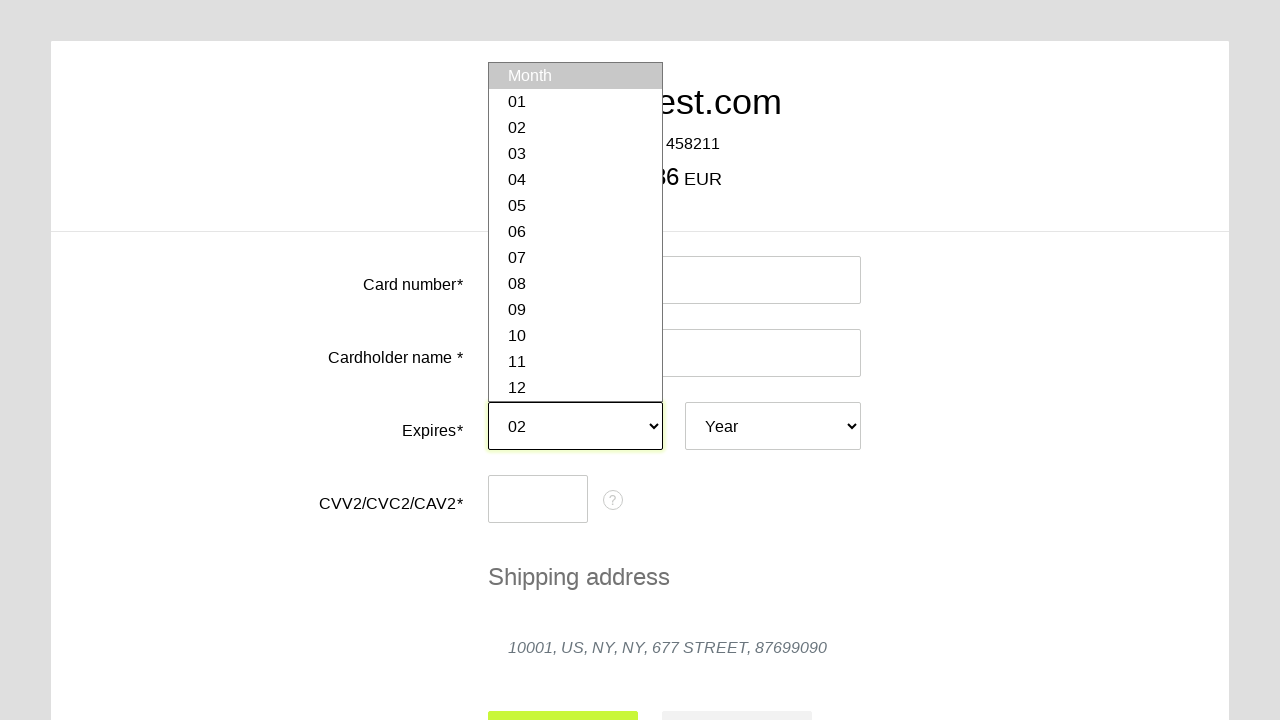

Clicked on expiry year dropdown at (773, 426) on #card-expires-year
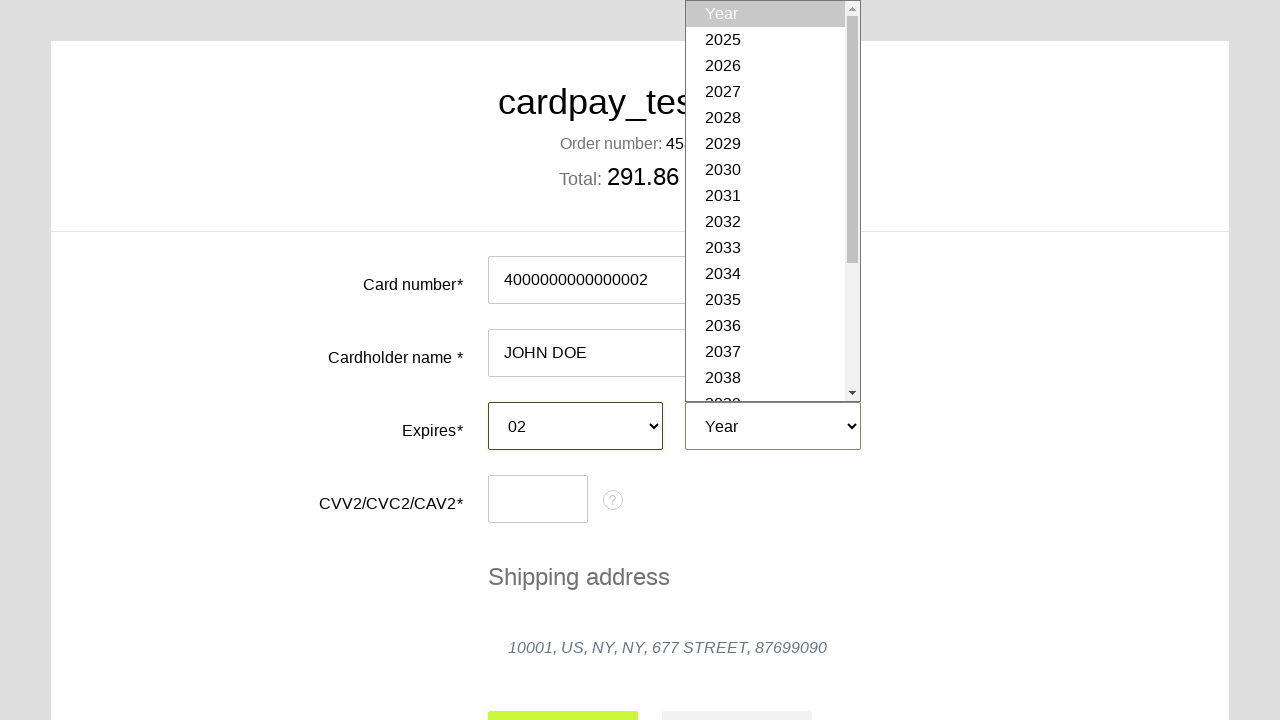

Selected expiry year '2030' on #card-expires-year
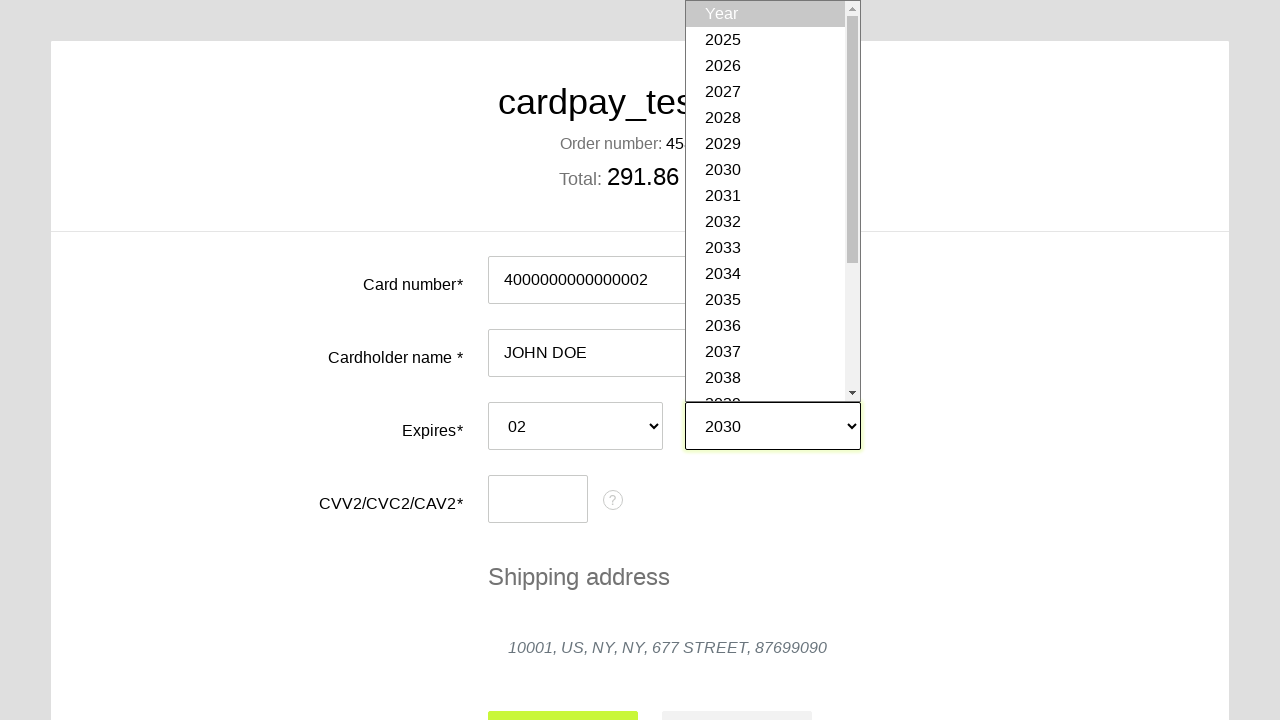

Clicked on CVC input field at (538, 499) on #input-card-cvc
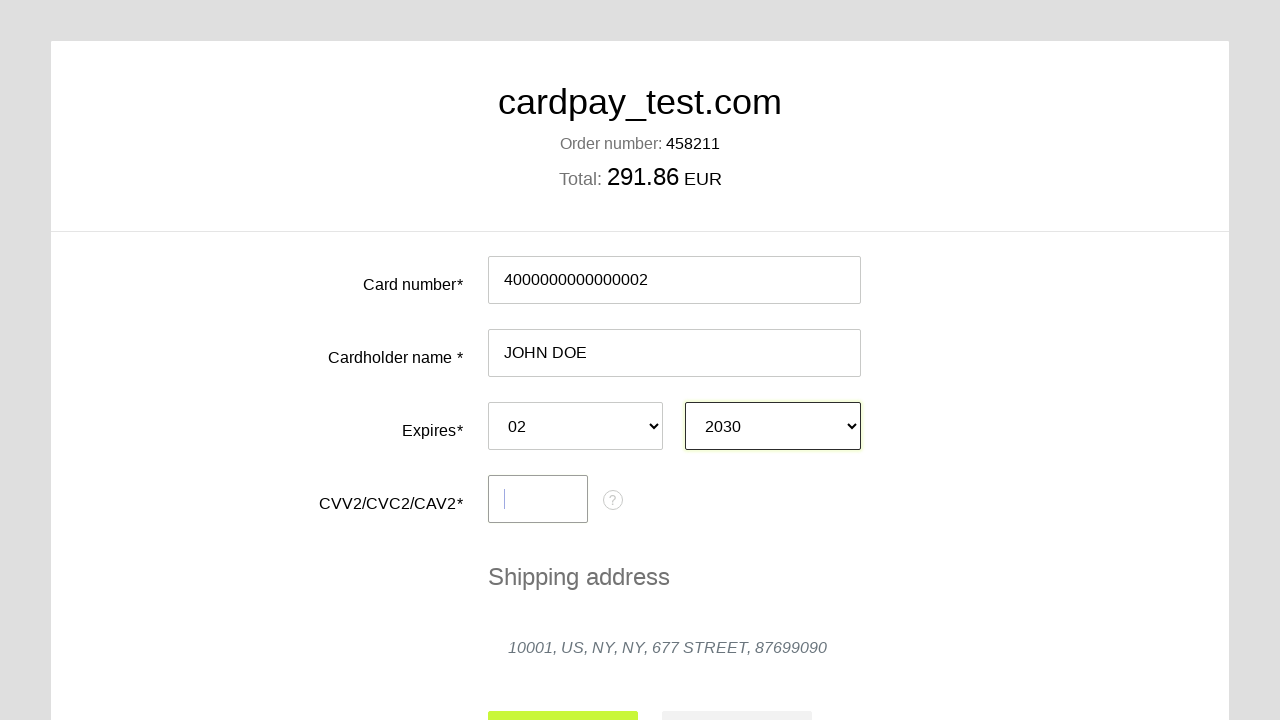

Filled CVC field with '123' on #input-card-cvc
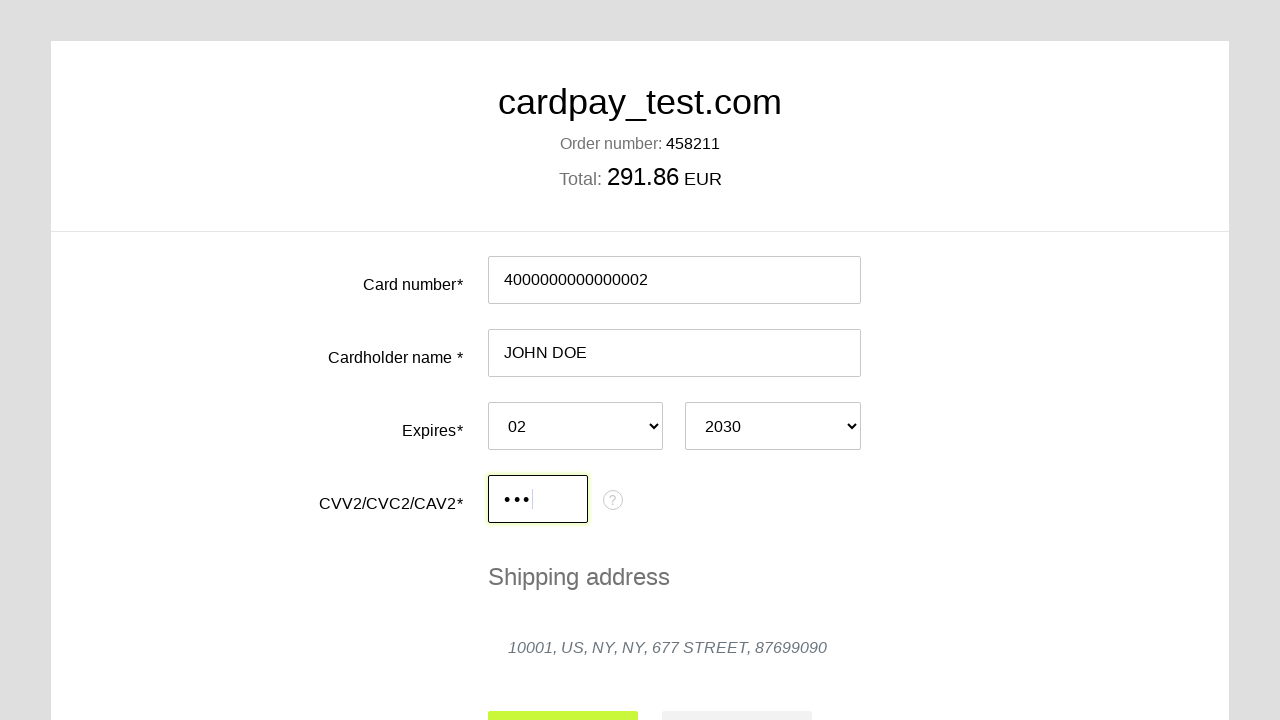

Clicked submit button to process payment at (563, 696) on #action-submit
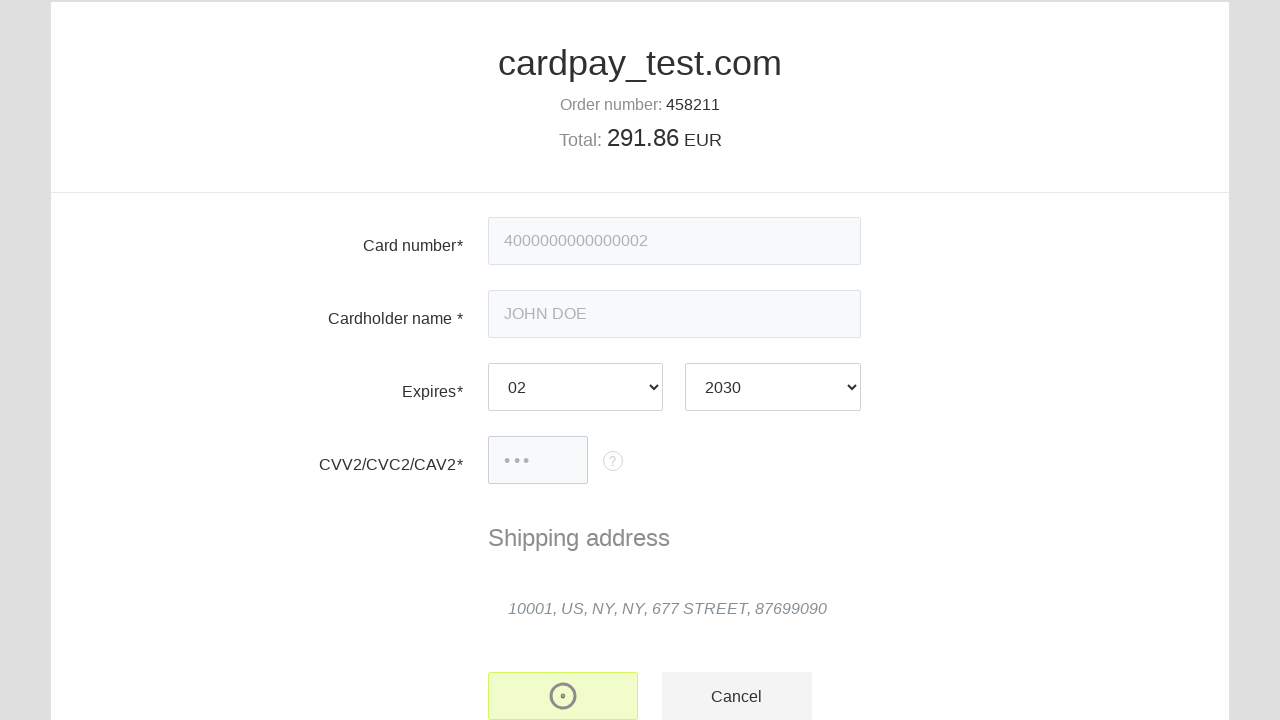

Payment confirmation page loaded successfully
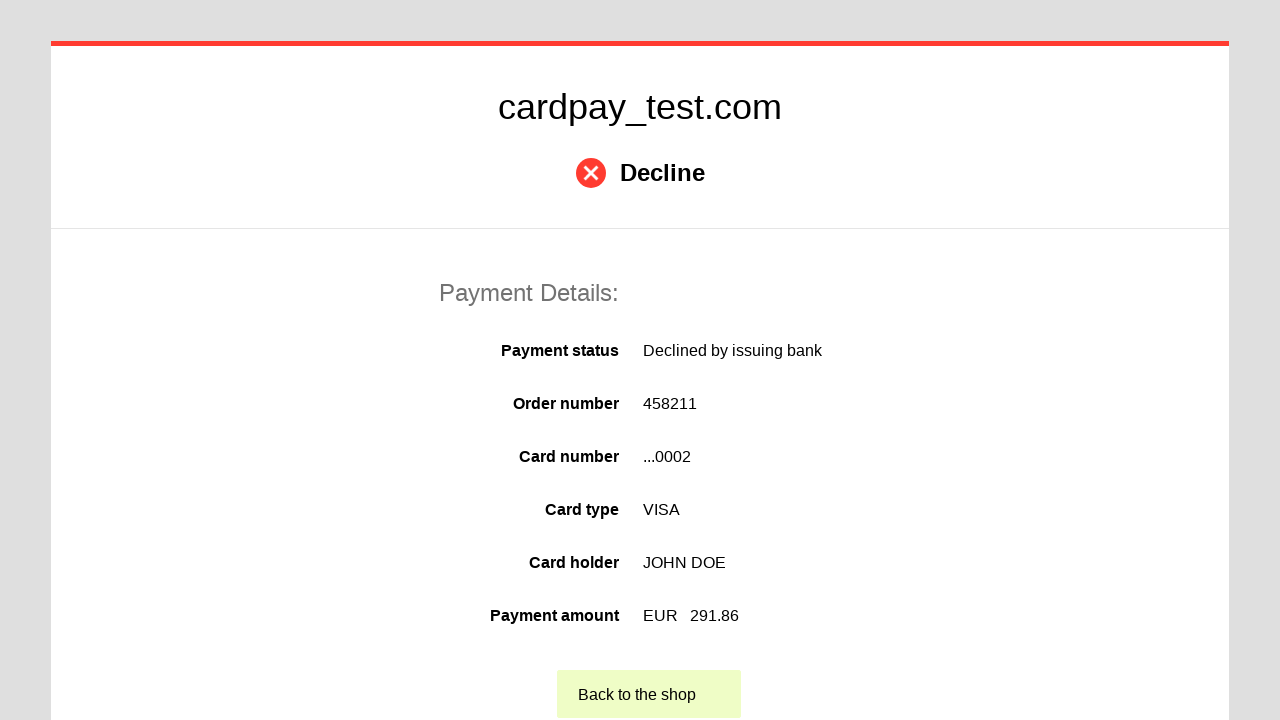

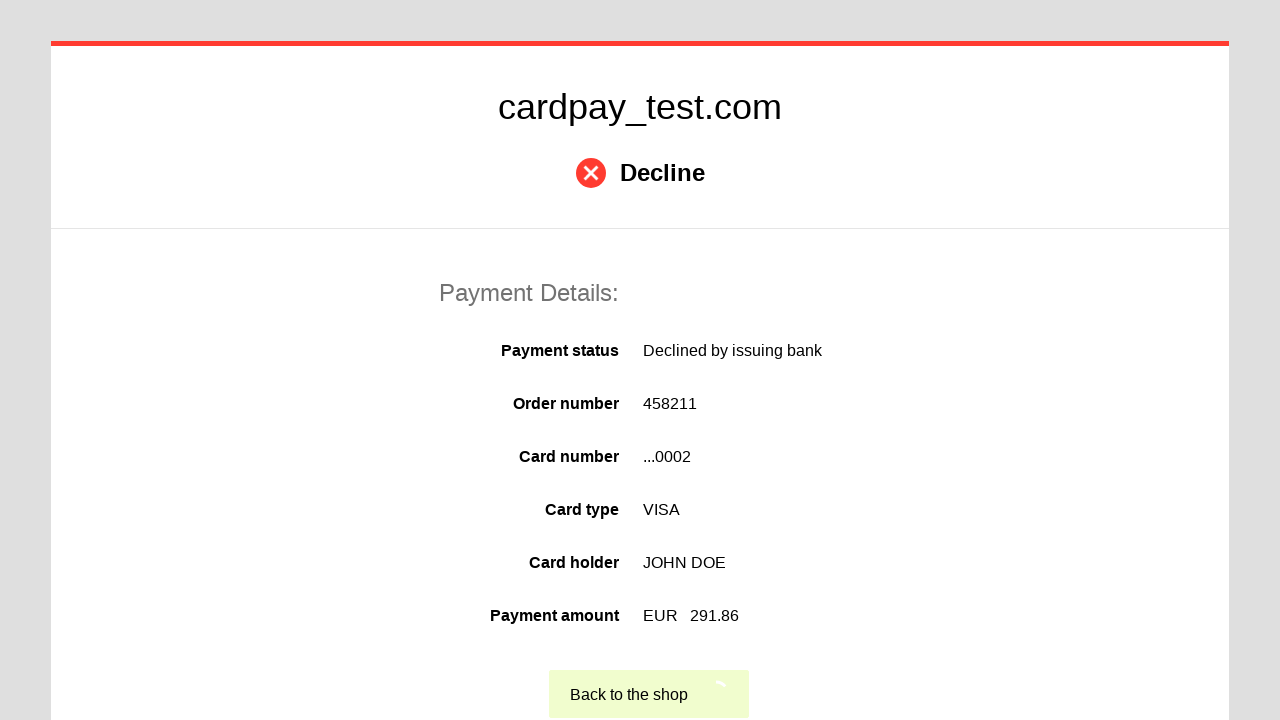